Tests form input functionality by filling first name and last name fields using XPath and CSS selectors on a registration page

Starting URL: http://demo.automationtesting.in/Register.html

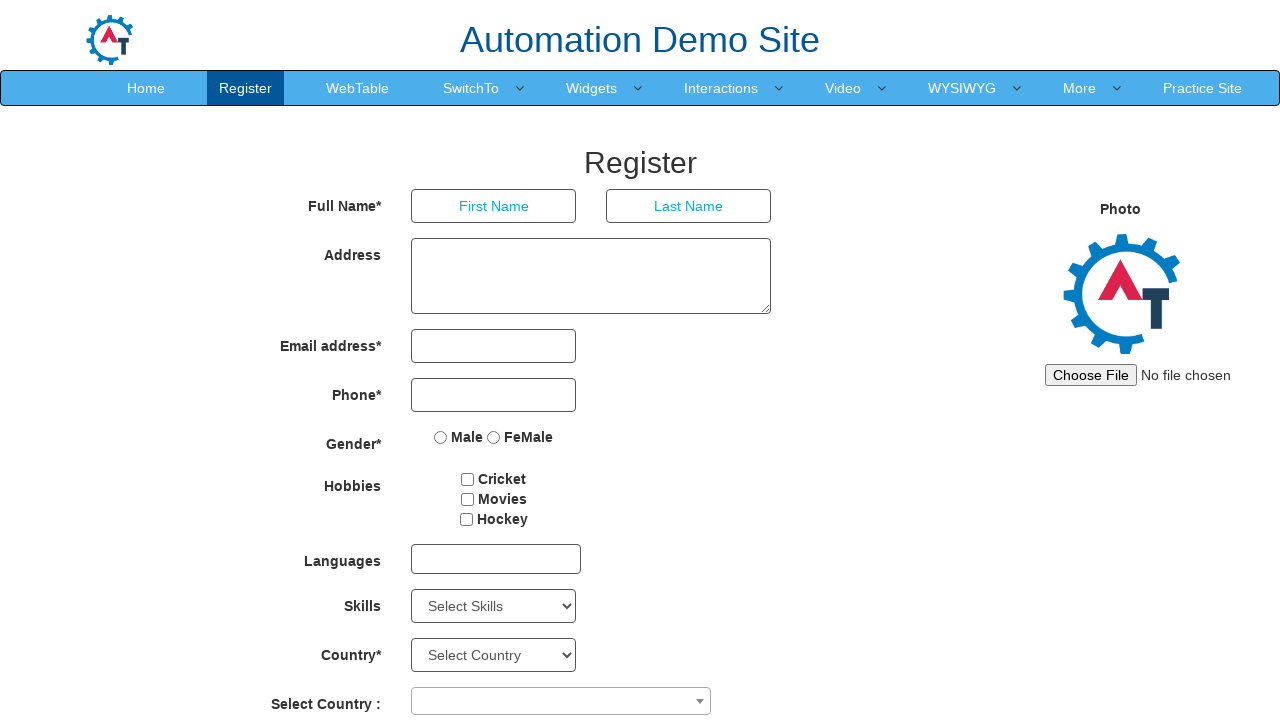

Filled first name field with 'Ram' using XPath selector on //input[@placeholder='First Name']
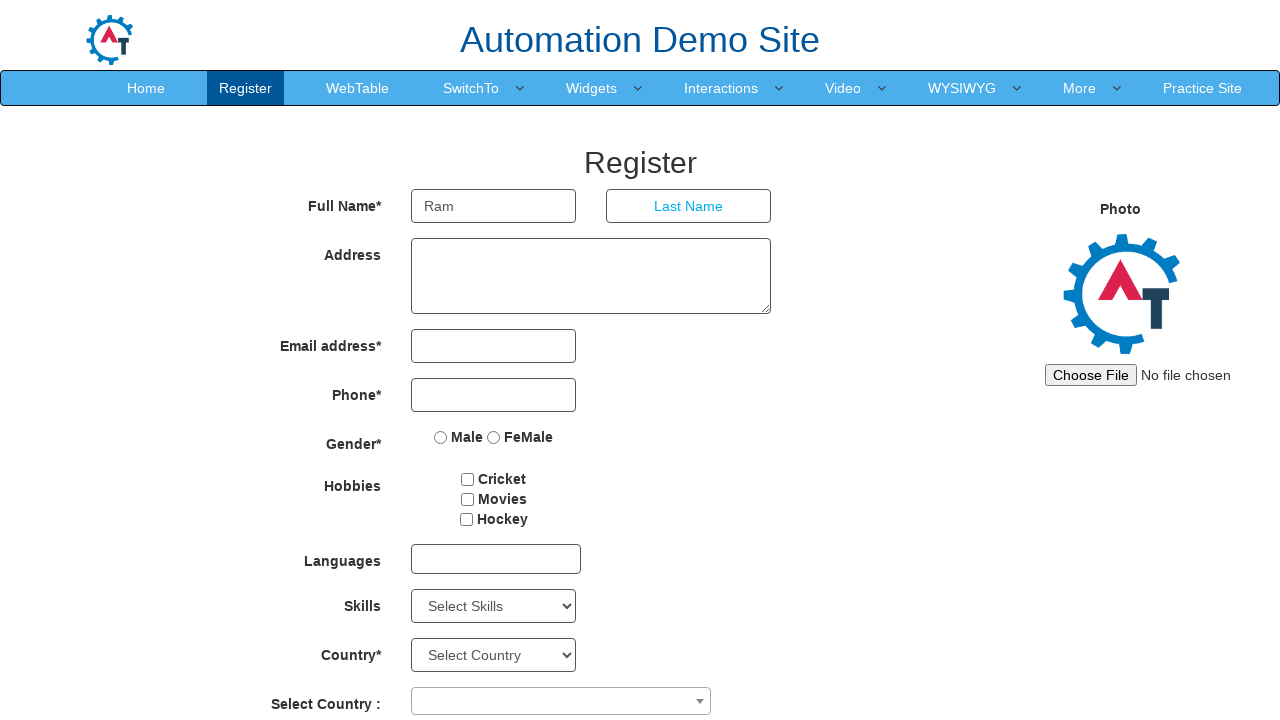

Filled last name field with 'Lee' using CSS selector on input[placeholder='Last Name']
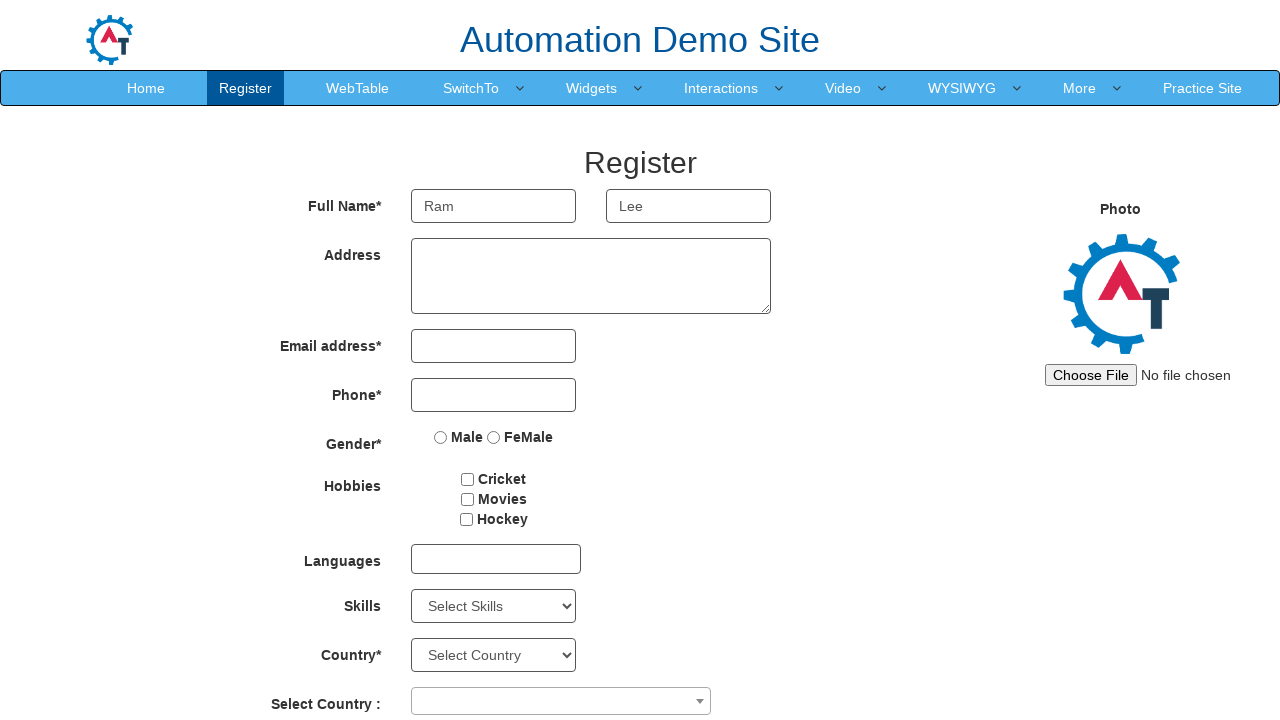

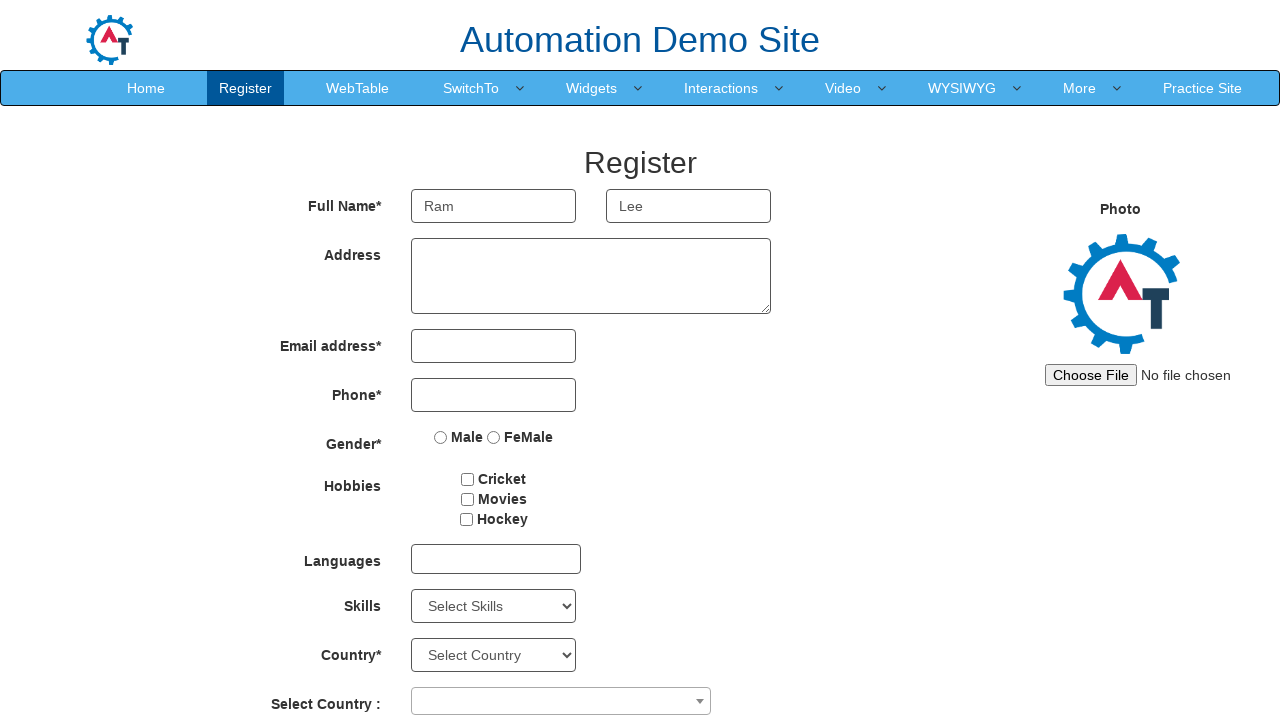